Tests the jQuery UI datepicker widget by opening the calendar, navigating to a specific month (September 2023), and selecting a specific date (17th).

Starting URL: https://jqueryui.com/datepicker/

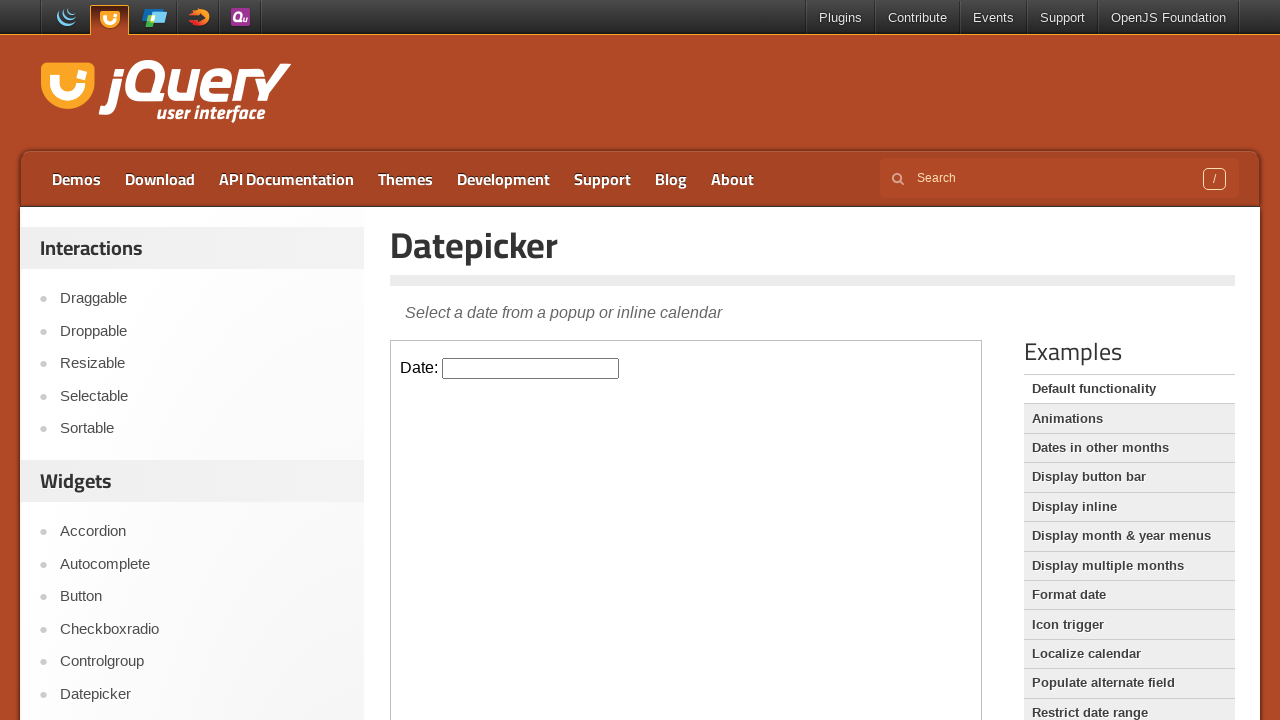

Located iframe containing the datepicker widget
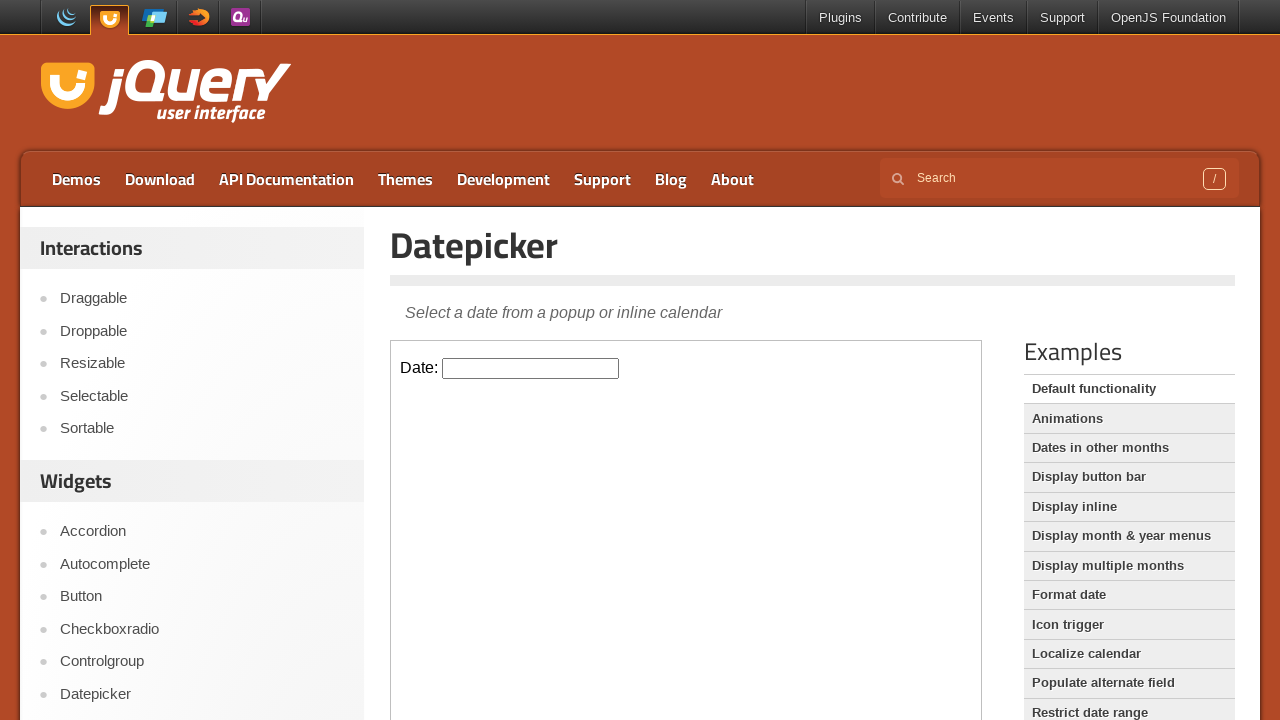

Clicked datepicker input to open calendar at (531, 368) on iframe.demo-frame >> internal:control=enter-frame >> #datepicker
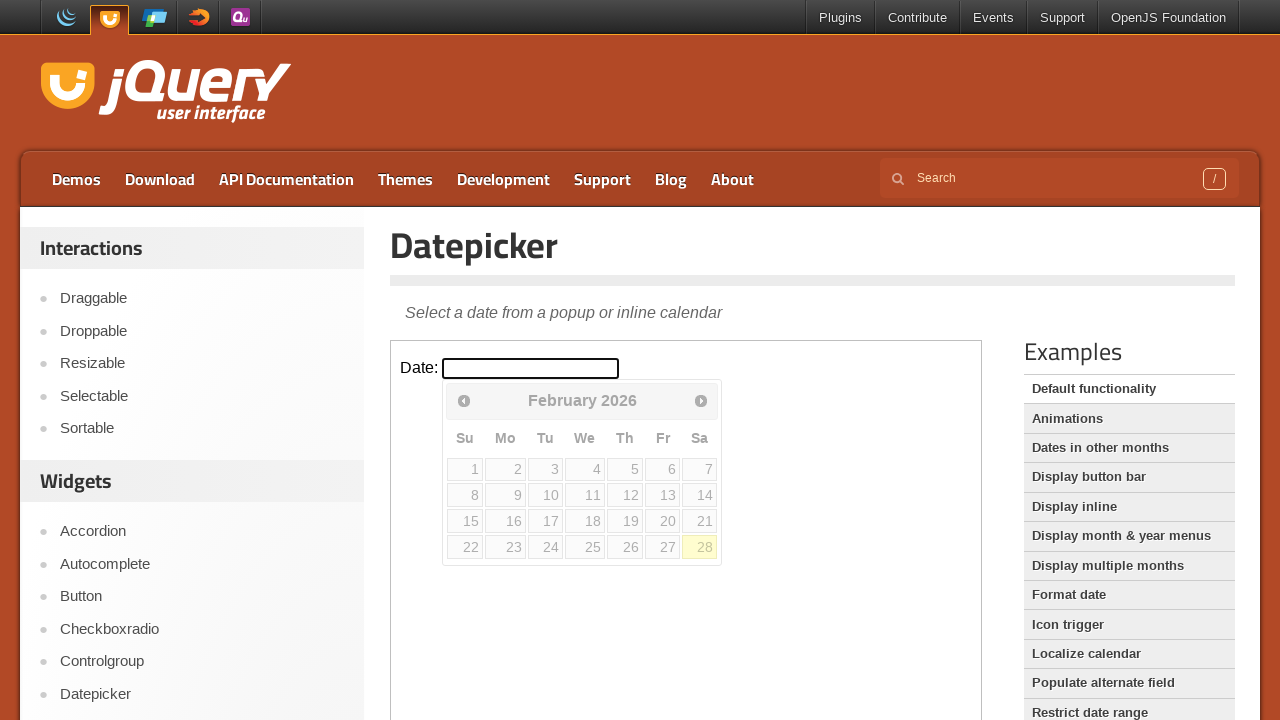

Retrieved current month from datepicker: February
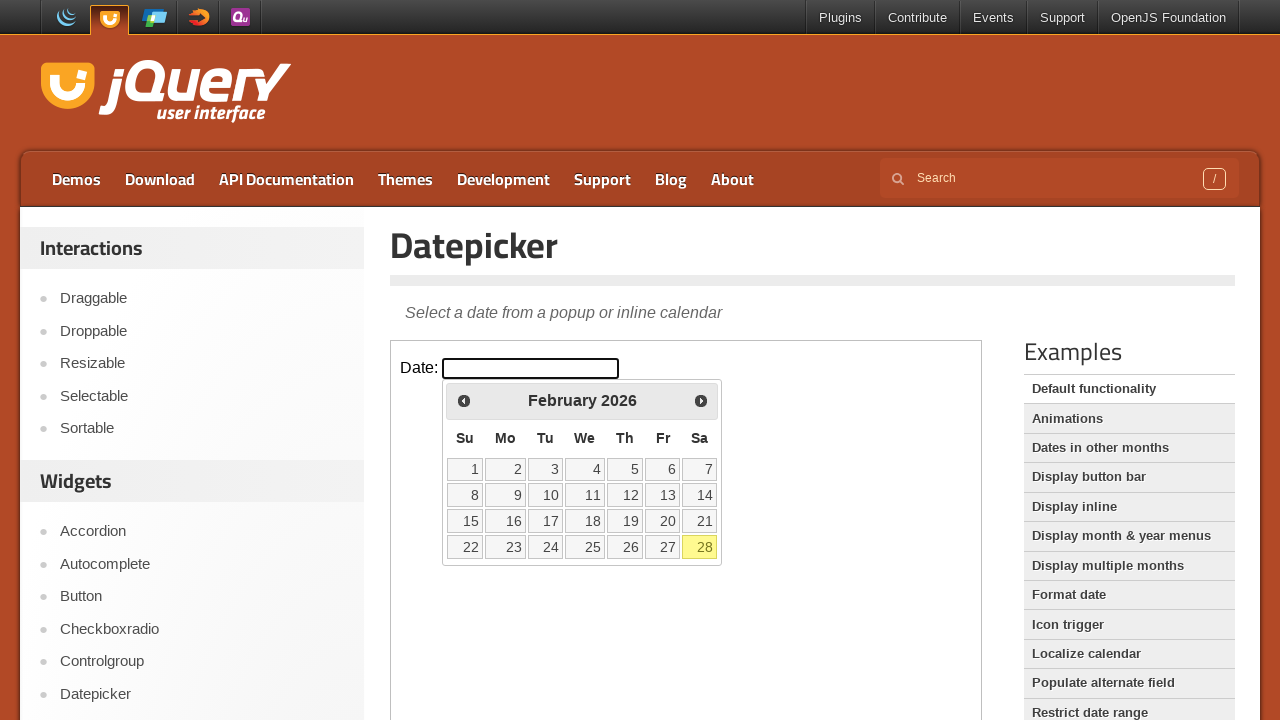

Clicked Next button to navigate forward (iteration 1) at (701, 400) on iframe.demo-frame >> internal:control=enter-frame >> span:has-text('Next')
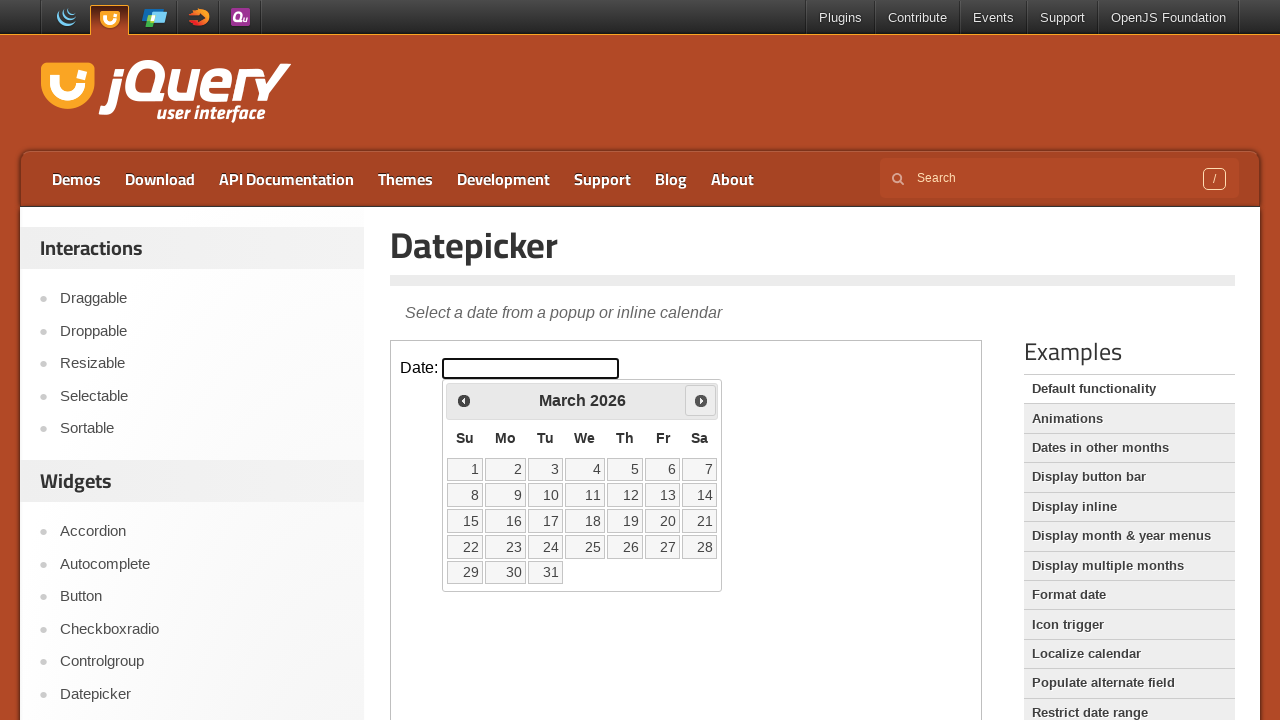

Clicked Next button to navigate forward (iteration 2) at (701, 400) on iframe.demo-frame >> internal:control=enter-frame >> span:has-text('Next')
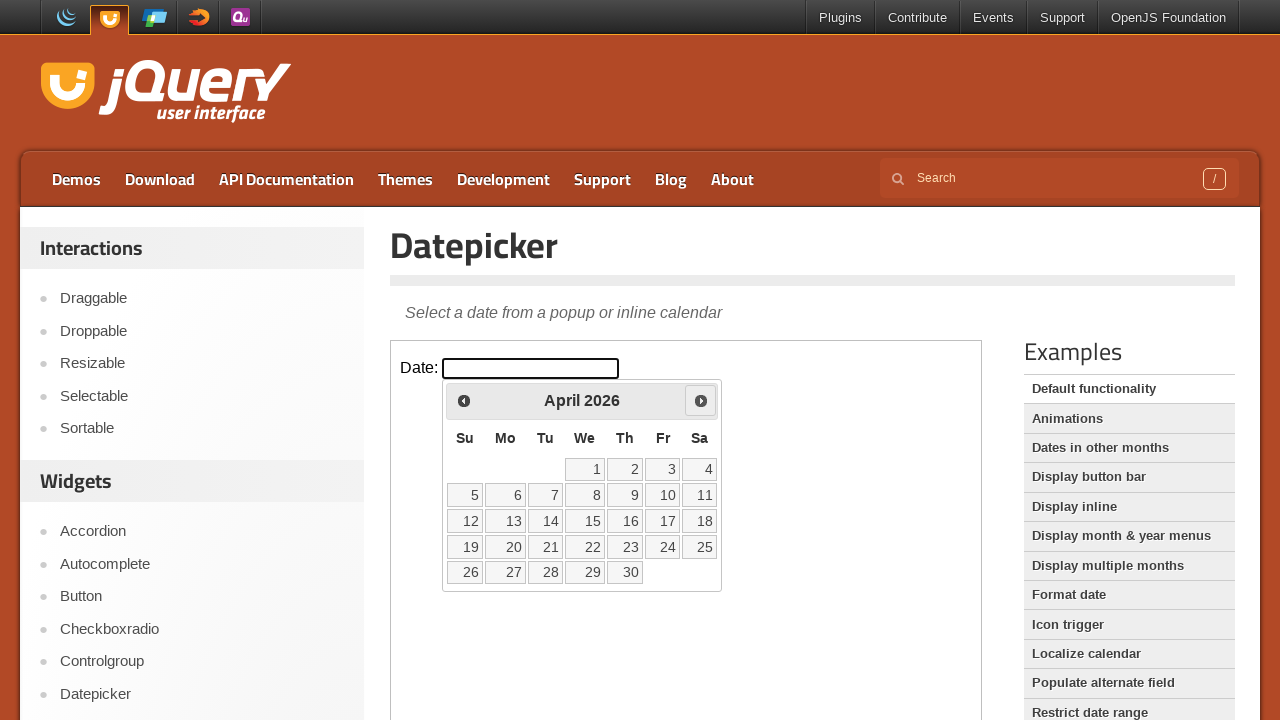

Clicked Next button to navigate forward (iteration 3) at (701, 400) on iframe.demo-frame >> internal:control=enter-frame >> span:has-text('Next')
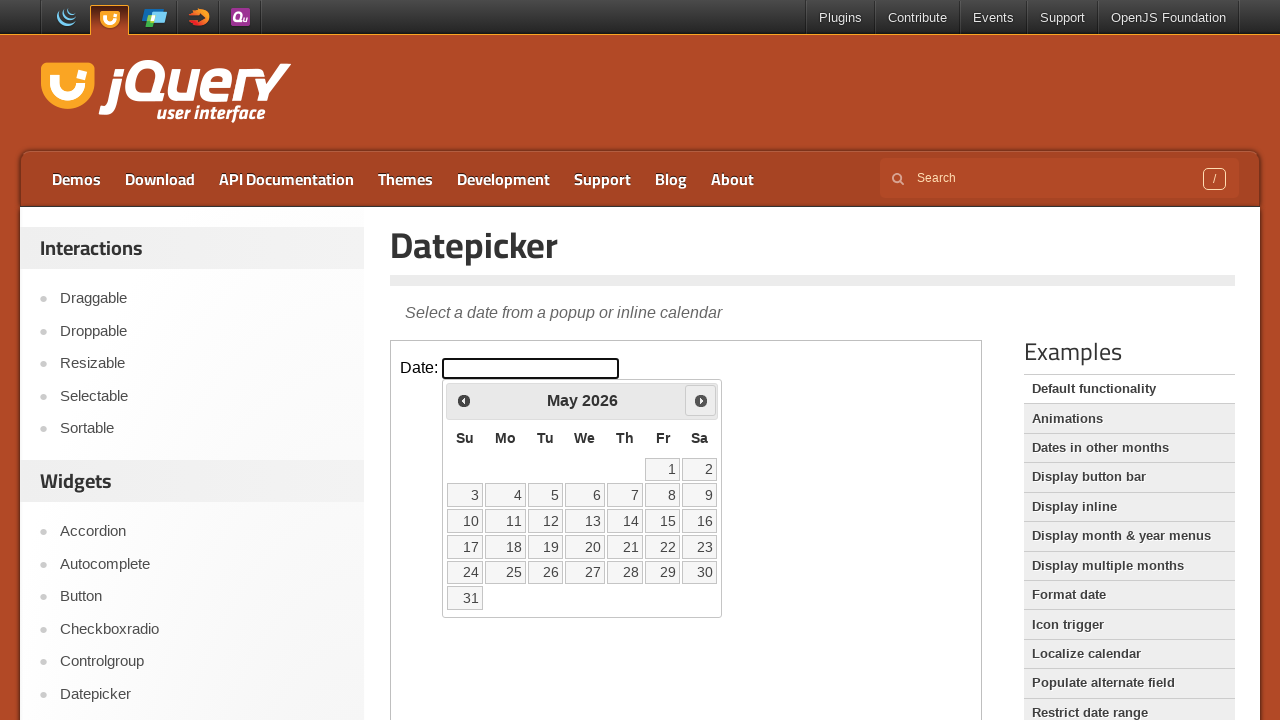

Clicked Next button to navigate forward (iteration 4) at (701, 400) on iframe.demo-frame >> internal:control=enter-frame >> span:has-text('Next')
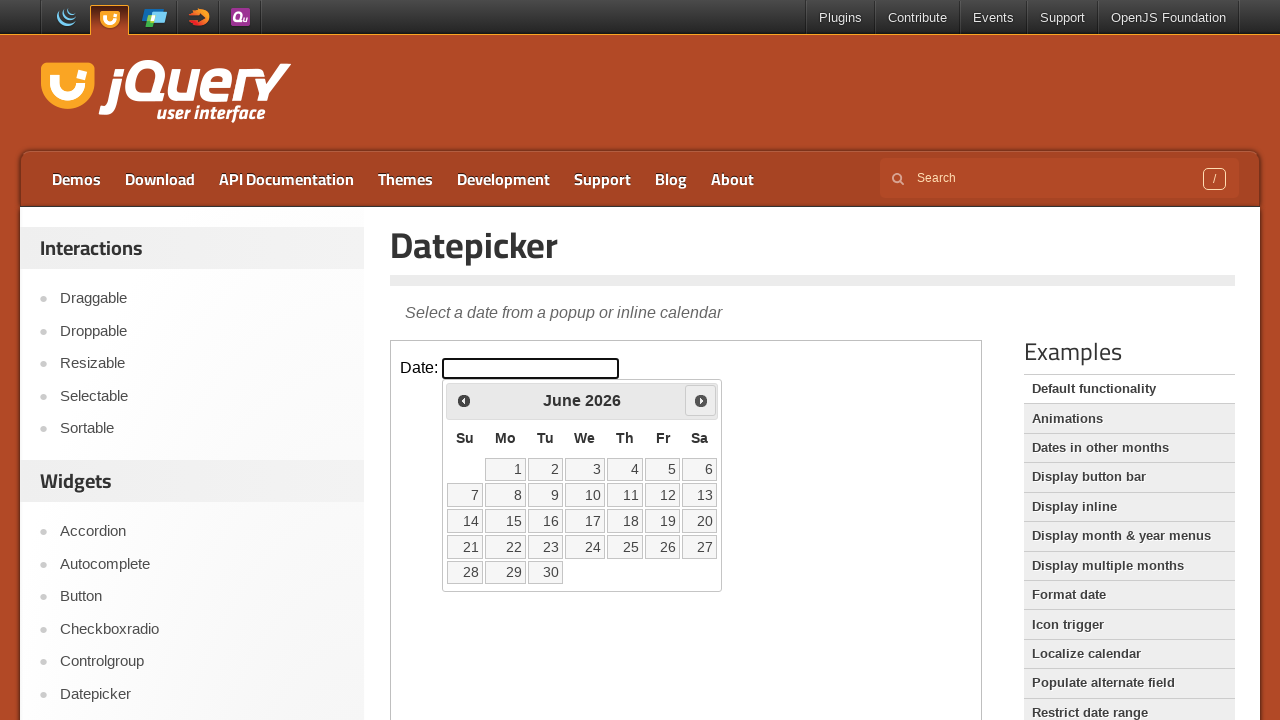

Clicked Next button to navigate forward (iteration 5) at (701, 400) on iframe.demo-frame >> internal:control=enter-frame >> span:has-text('Next')
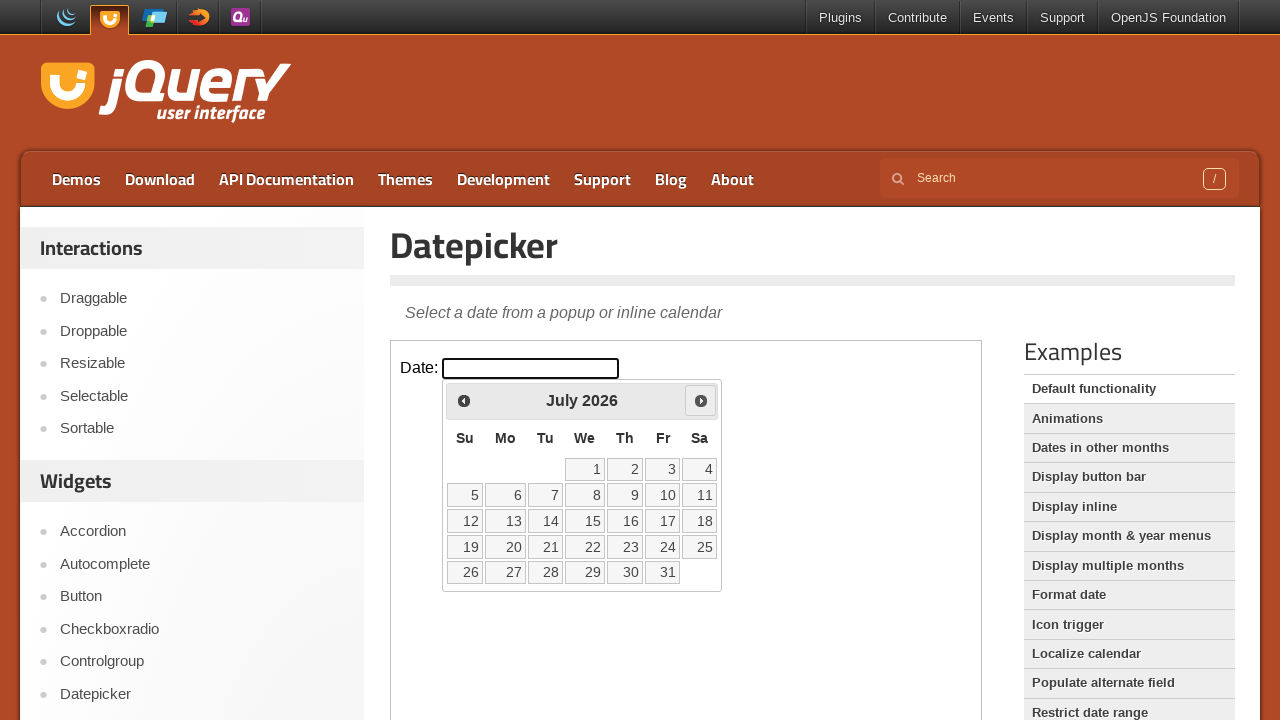

Clicked Next button to navigate forward (iteration 6) at (701, 400) on iframe.demo-frame >> internal:control=enter-frame >> span:has-text('Next')
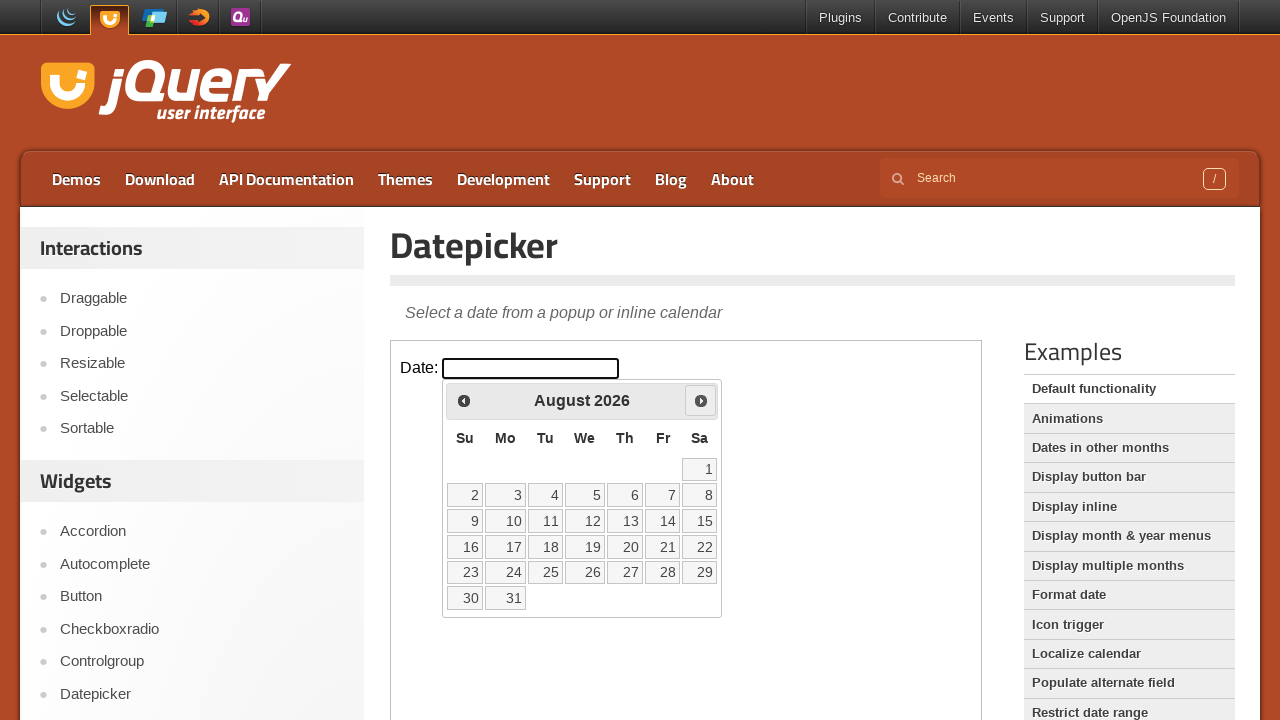

Clicked Next button to navigate forward (iteration 7) at (701, 400) on iframe.demo-frame >> internal:control=enter-frame >> span:has-text('Next')
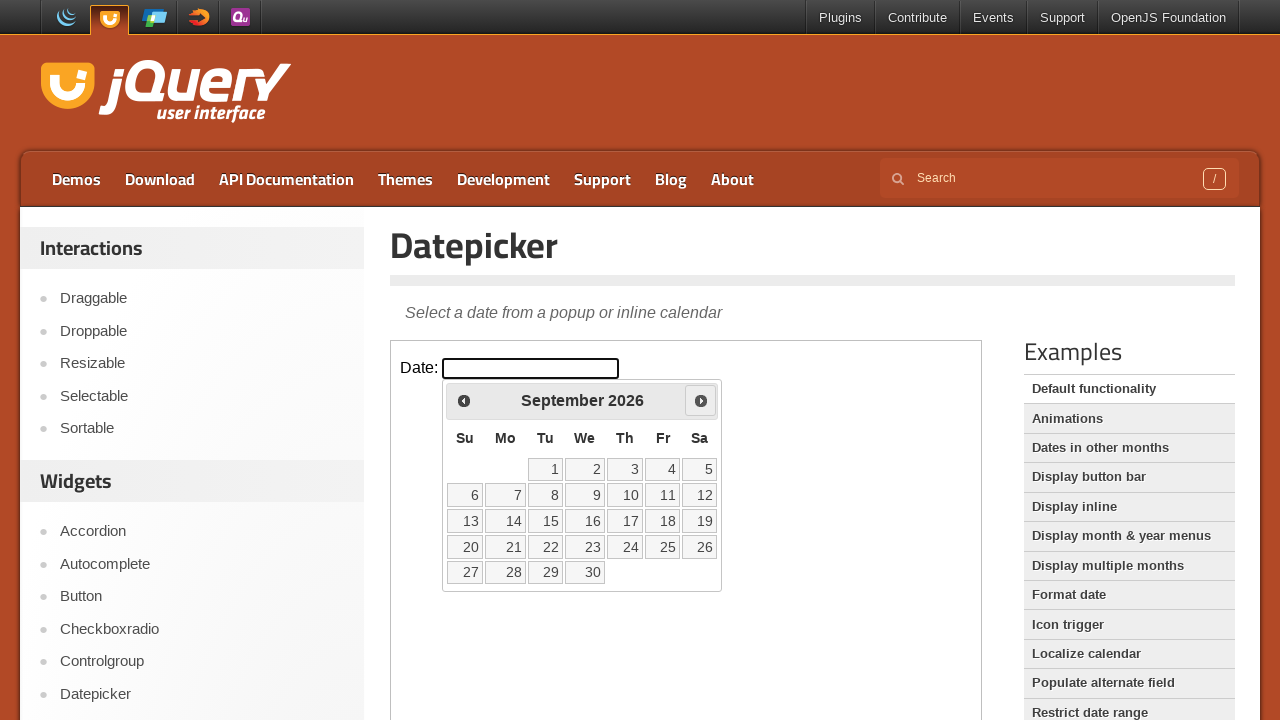

Selected date 17 from the calendar (September 17, 2023) at (625, 521) on iframe.demo-frame >> internal:control=enter-frame >> a:text-is('17')
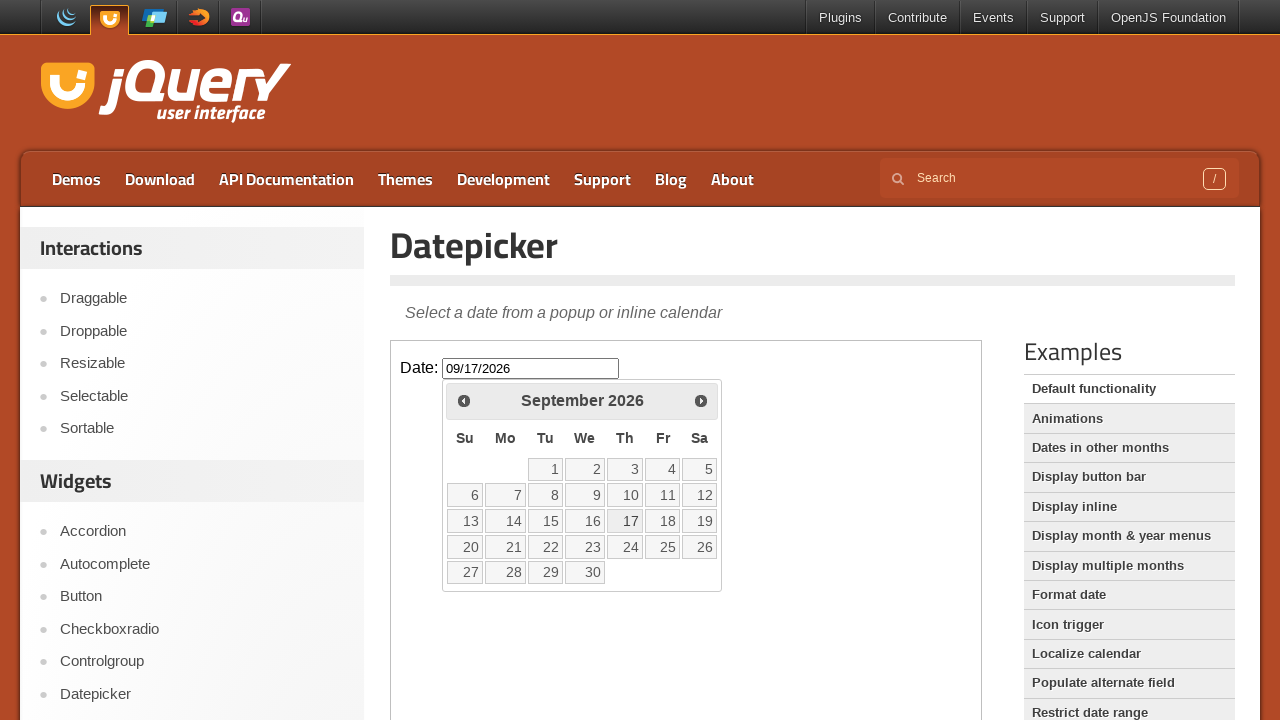

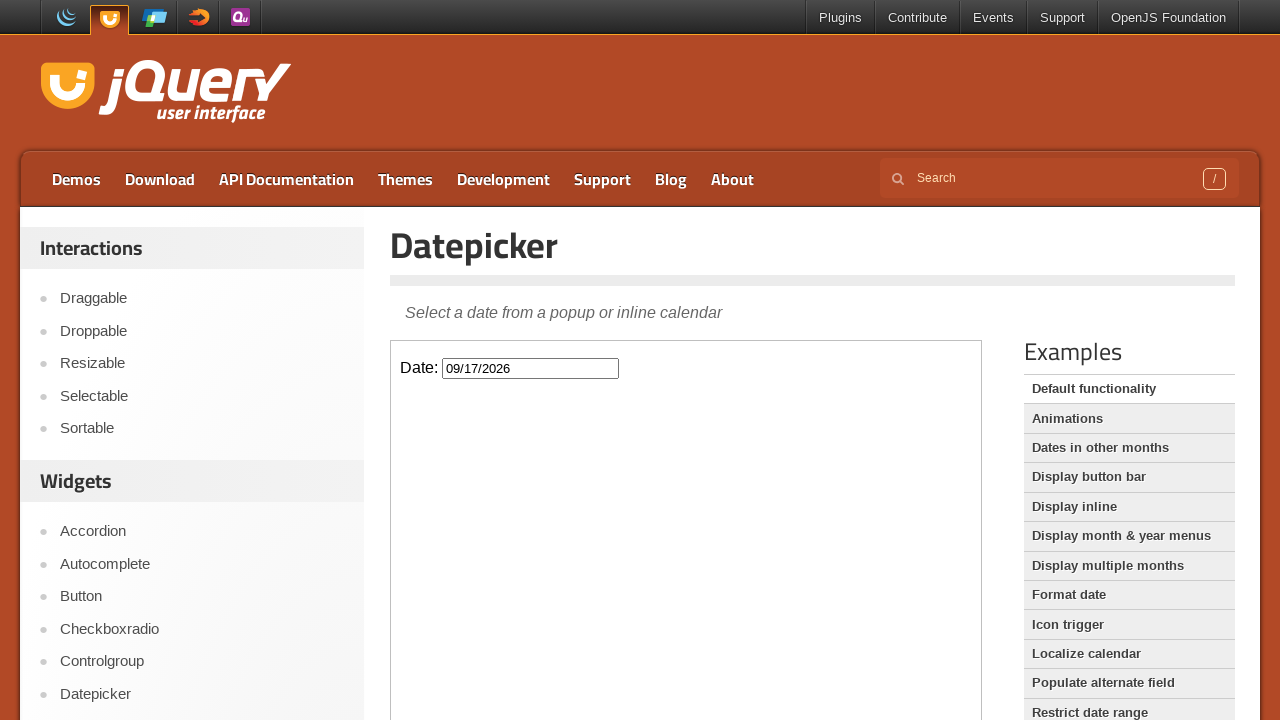